Tests keyboard shortcuts functionality by copying text from one textarea to another using Ctrl+A, Ctrl+C, and Ctrl+V keyboard combinations

Starting URL: https://text-compare.com/

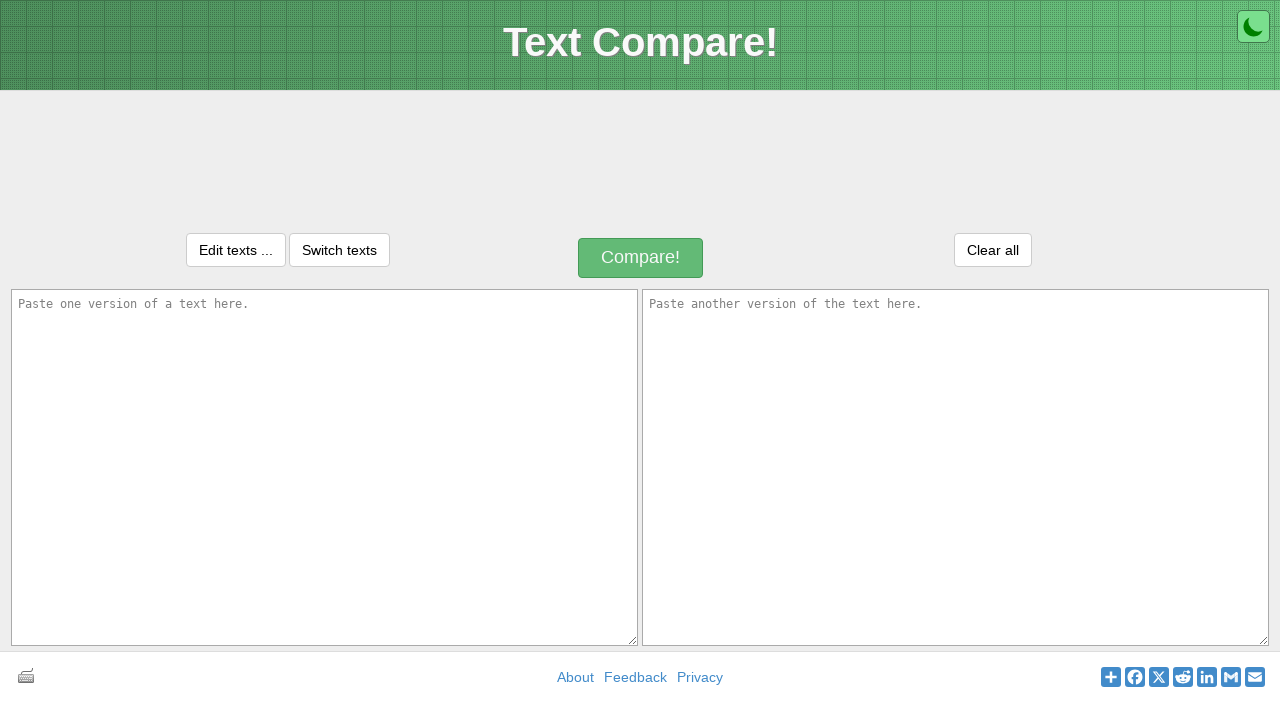

Located first textarea element with ID 'inputText1'
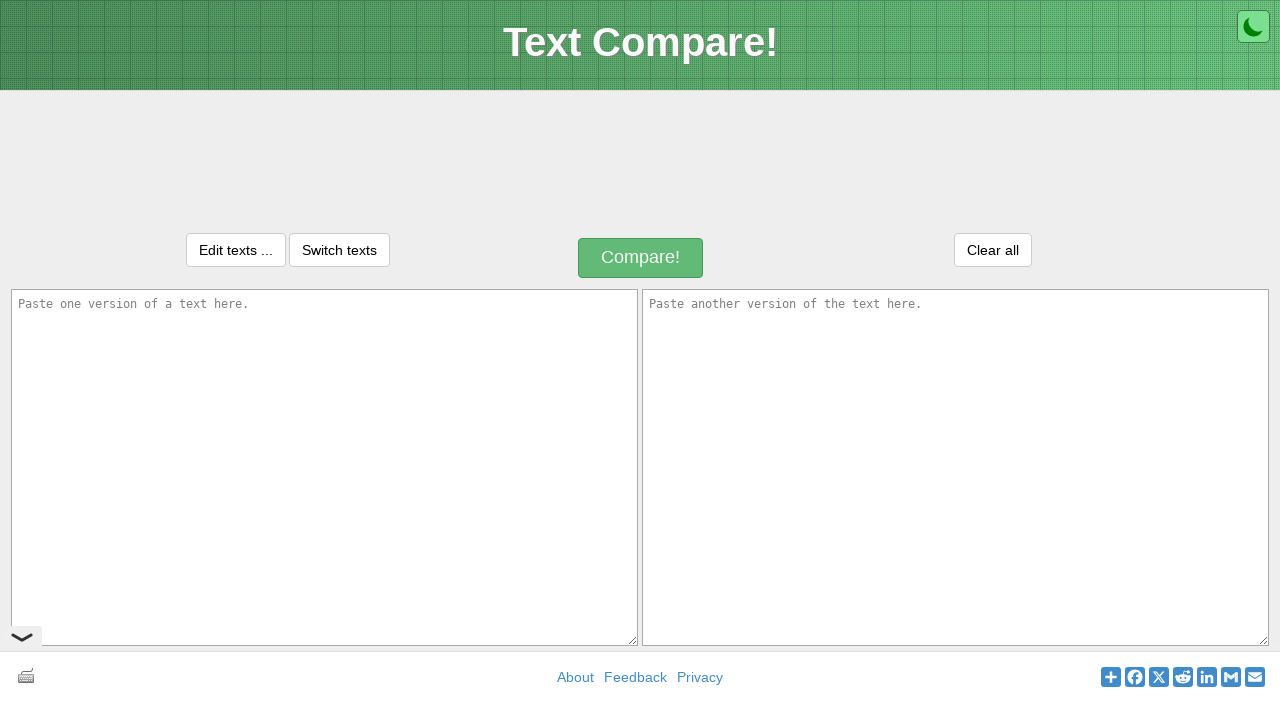

Located second textarea element with ID 'inputText2'
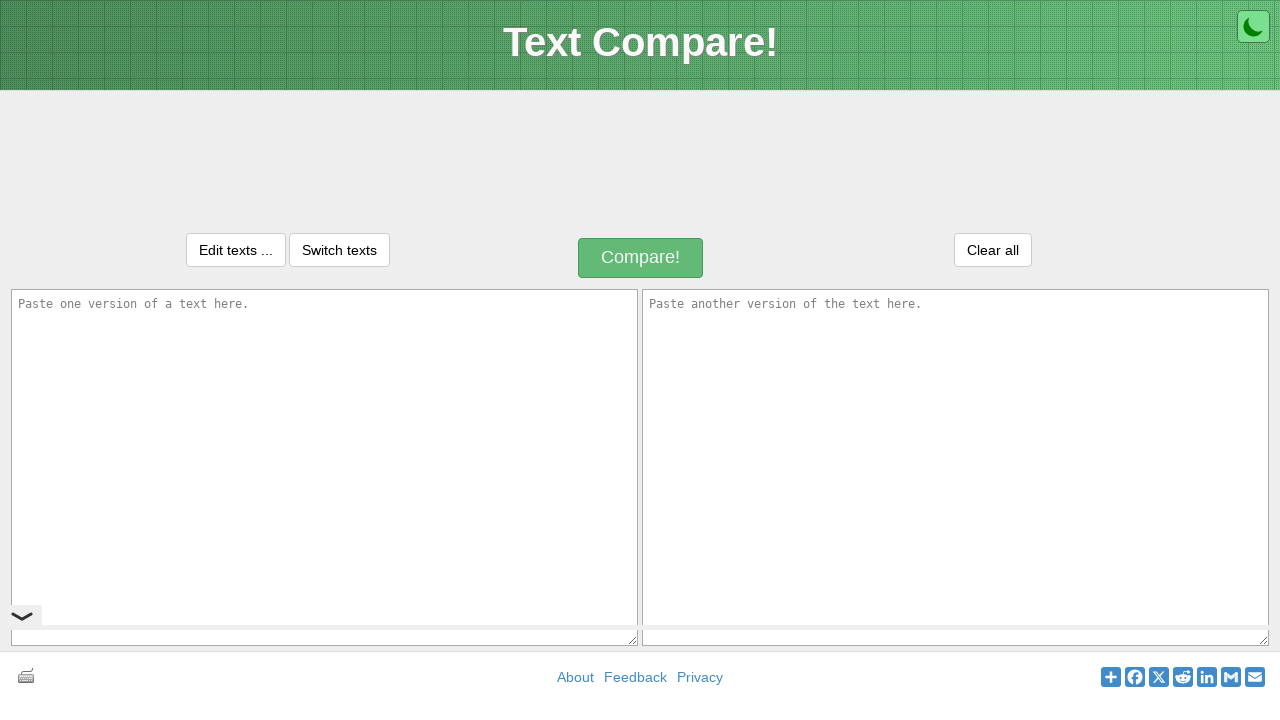

Filled first textarea with 'Welcome to here' on textarea#inputText1
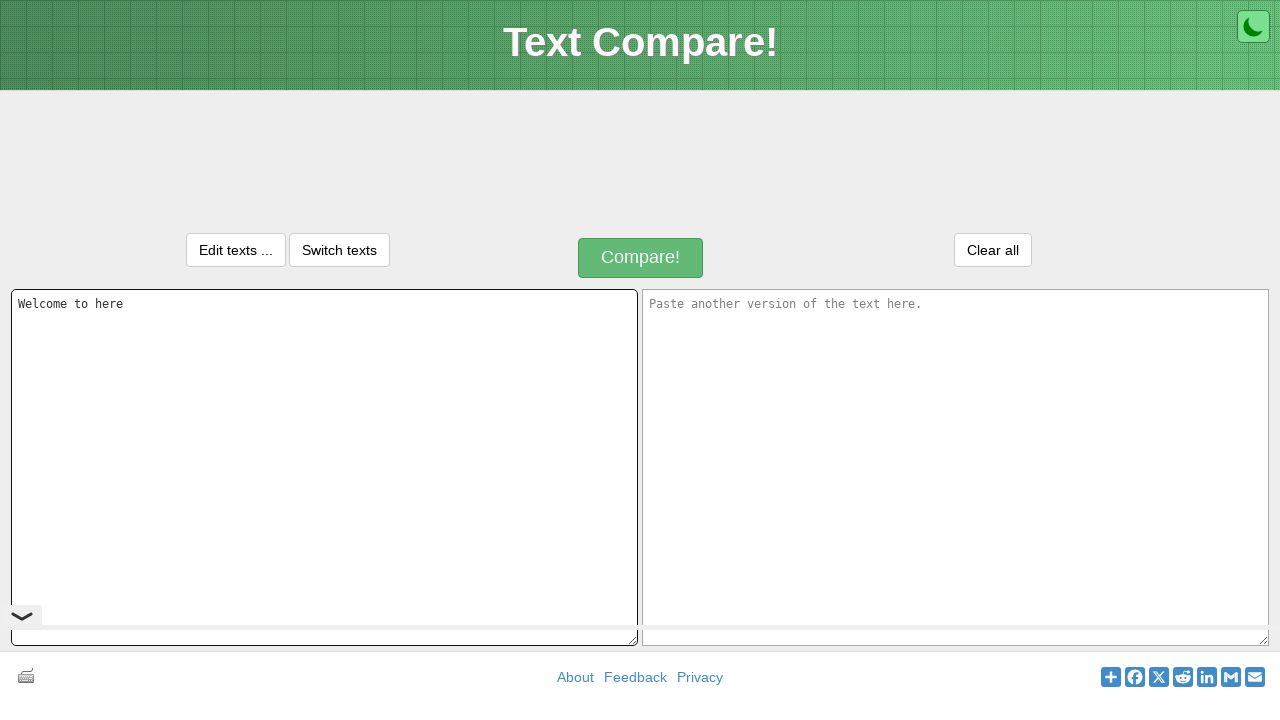

Focused on first textarea on textarea#inputText1
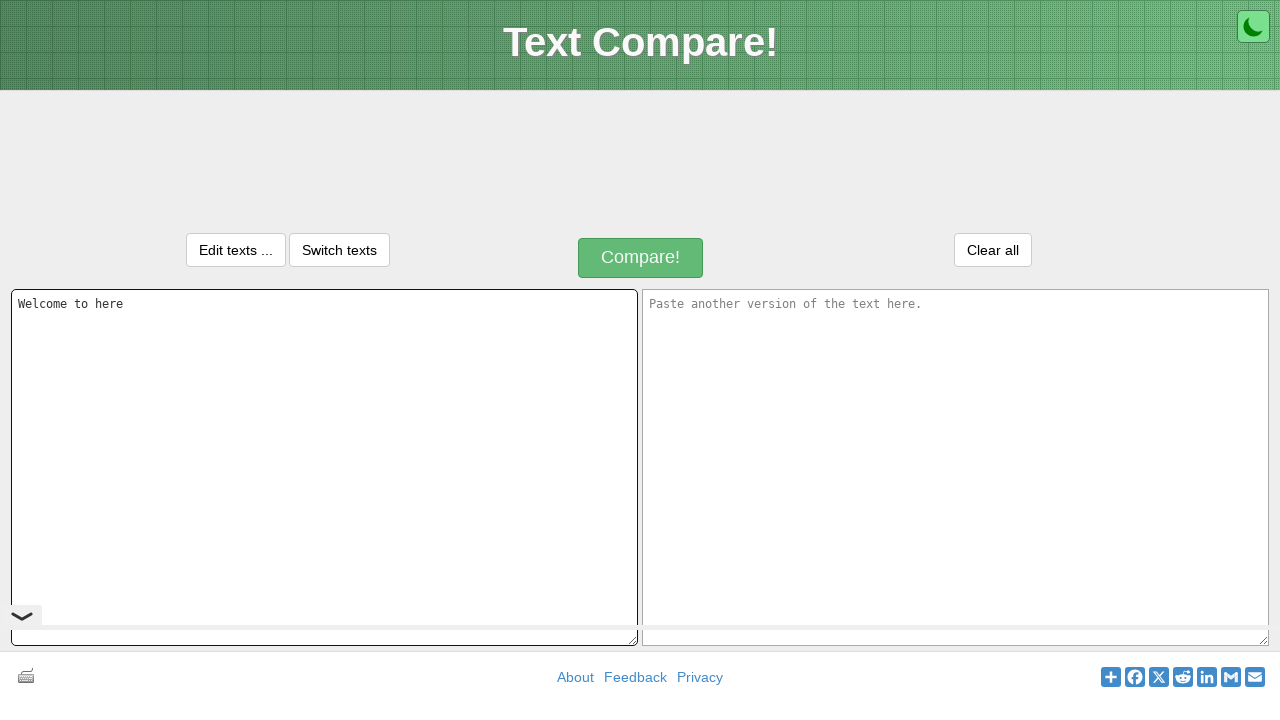

Pressed Ctrl+A to select all text in first textarea
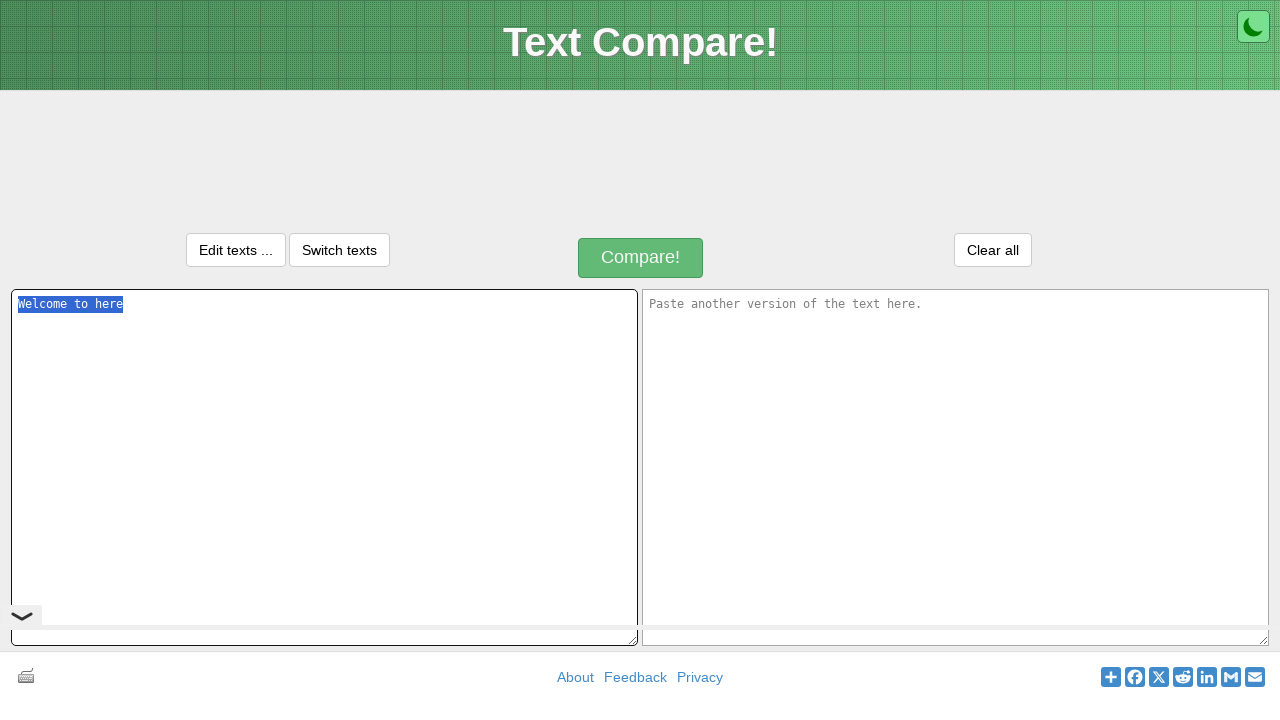

Pressed Ctrl+C to copy selected text
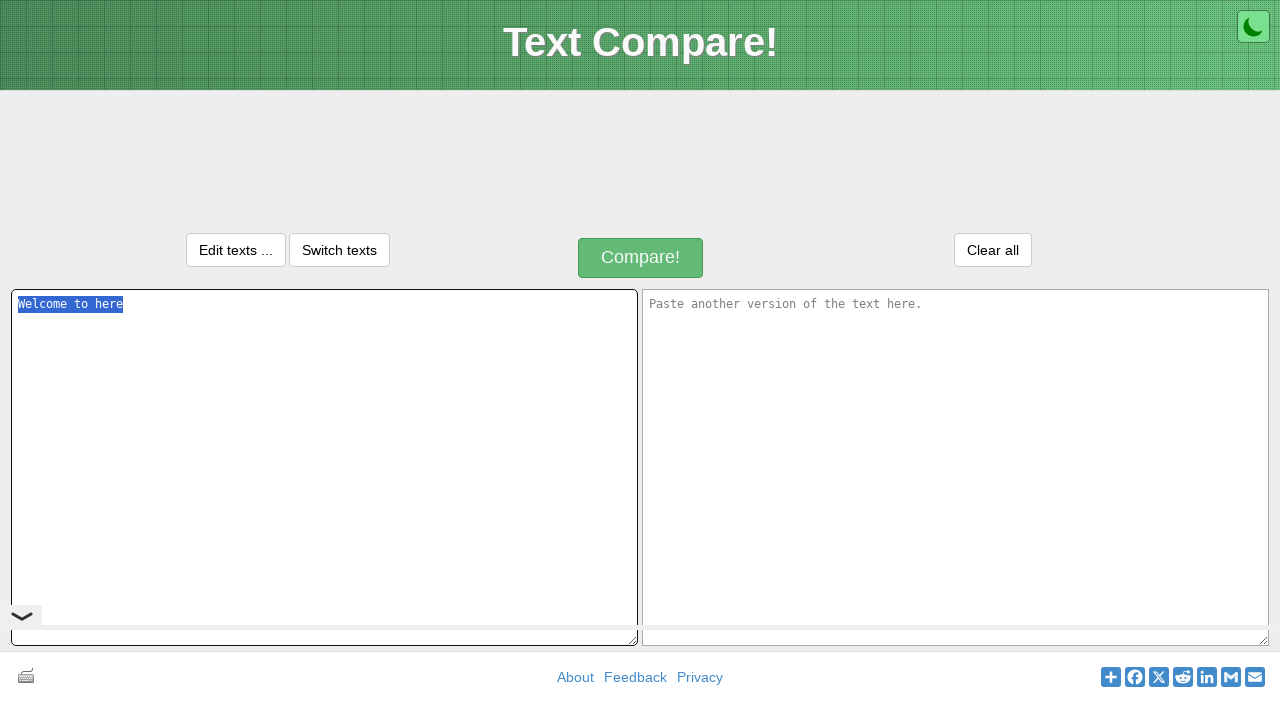

Pressed Tab to move focus to second textarea
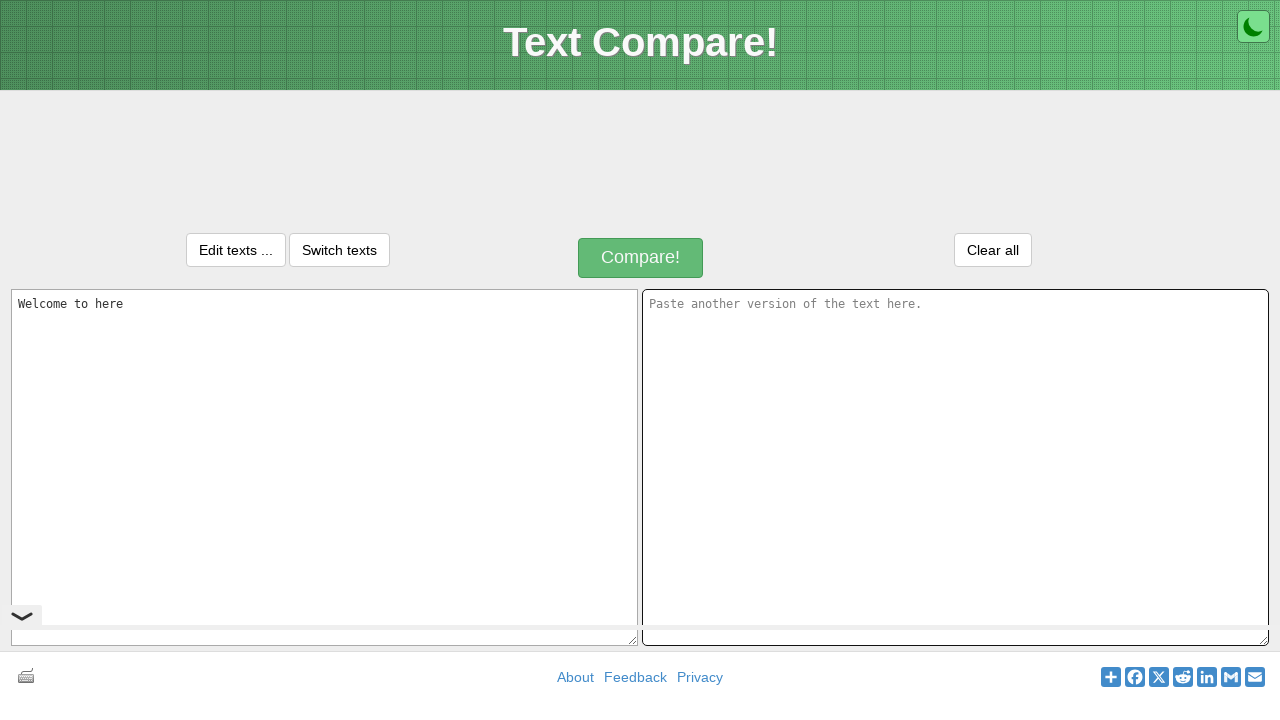

Pressed Ctrl+V to paste copied text into second textarea
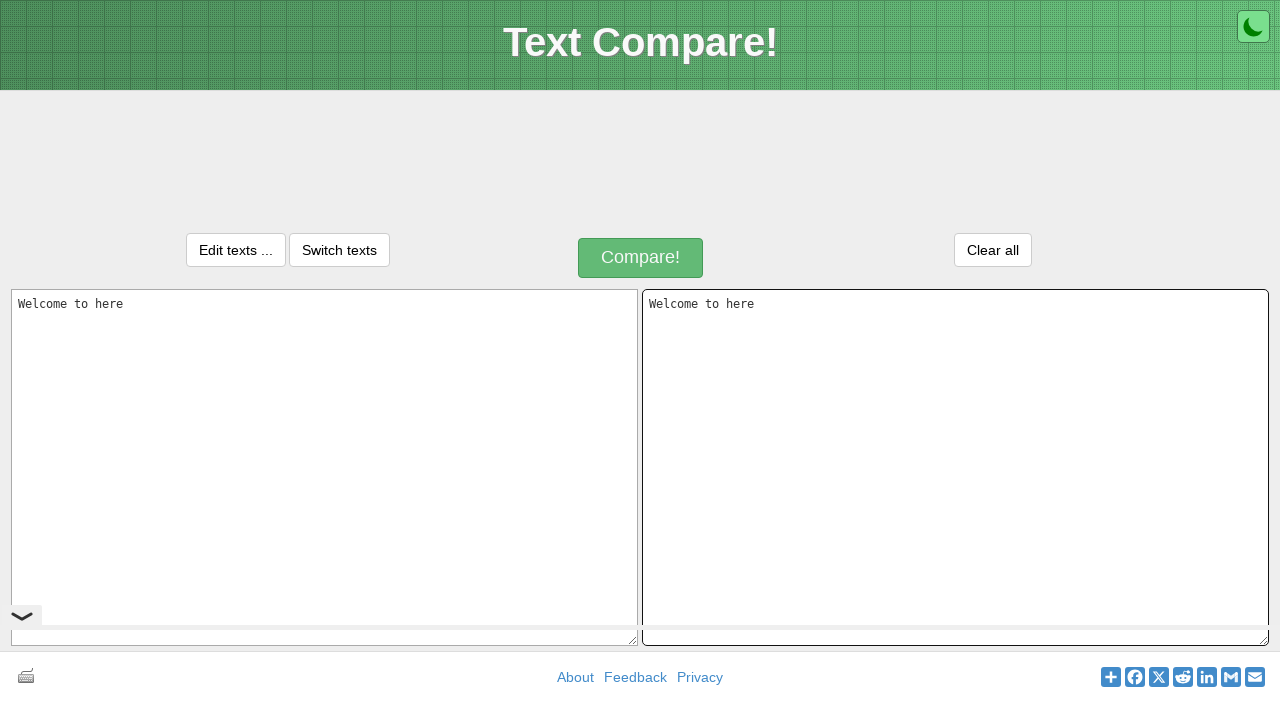

Retrieved text value from first textarea
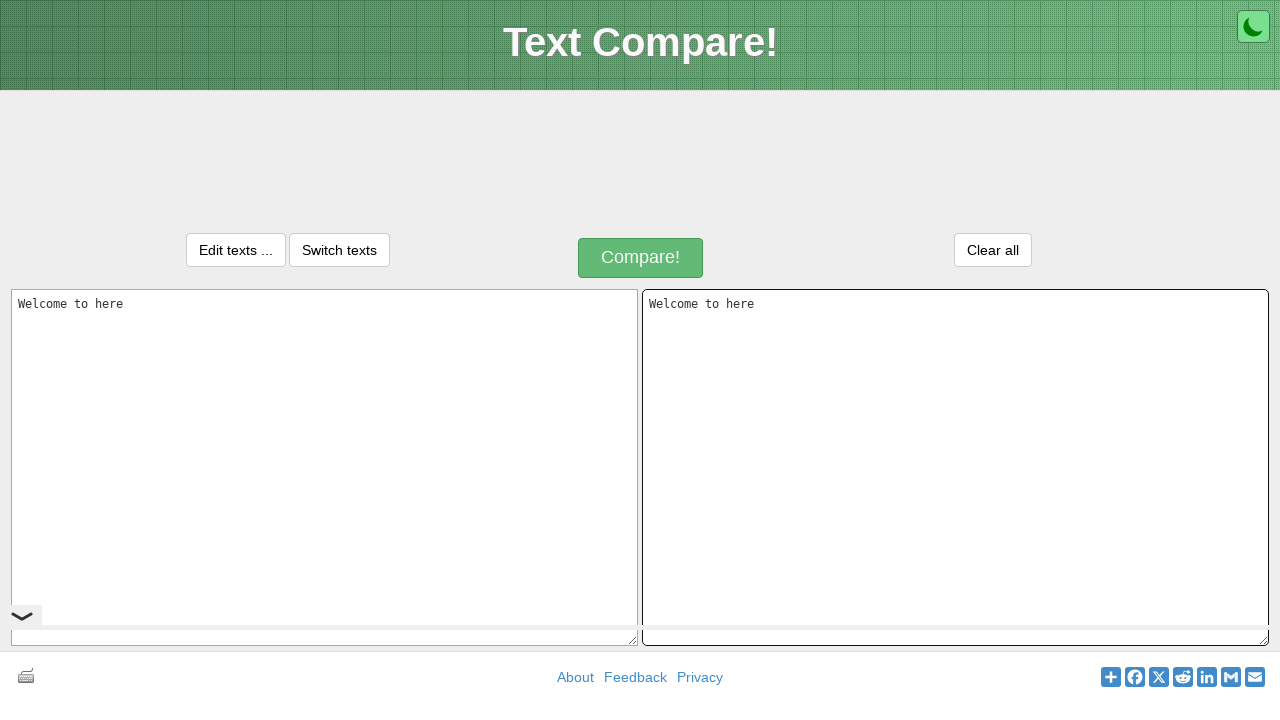

Retrieved text value from second textarea
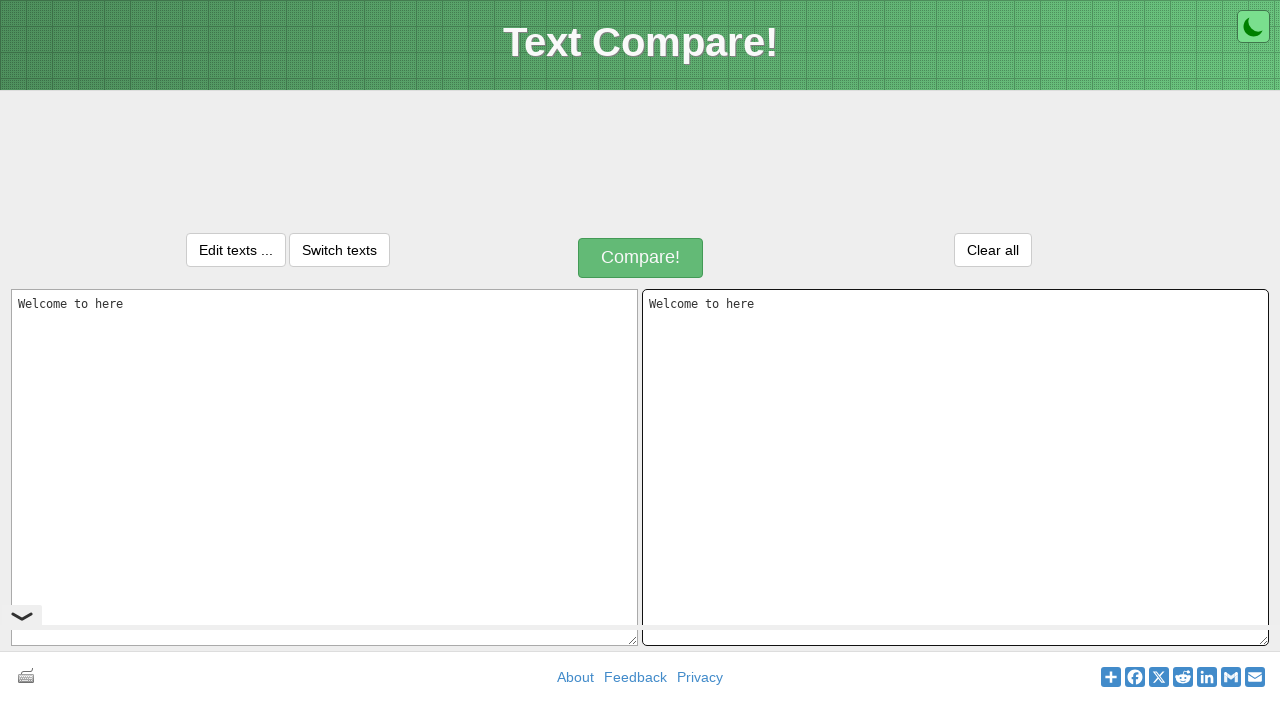

Verified that text from first textarea matches text in second textarea
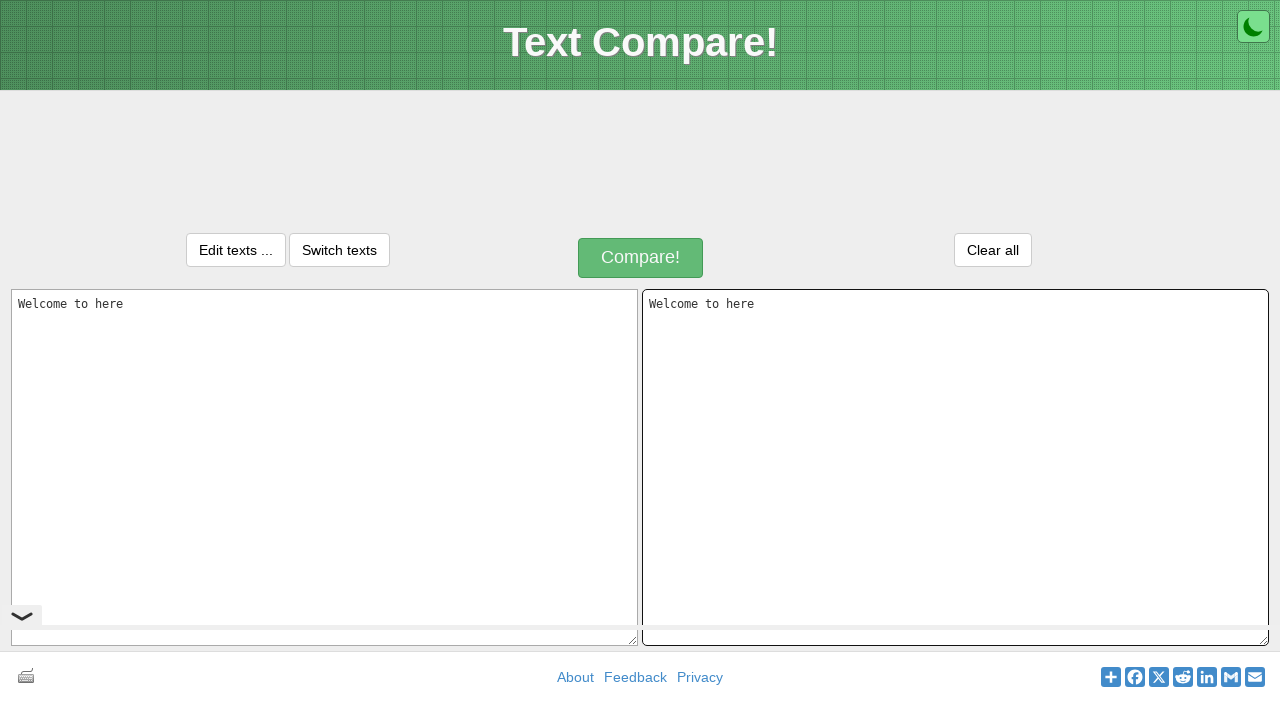

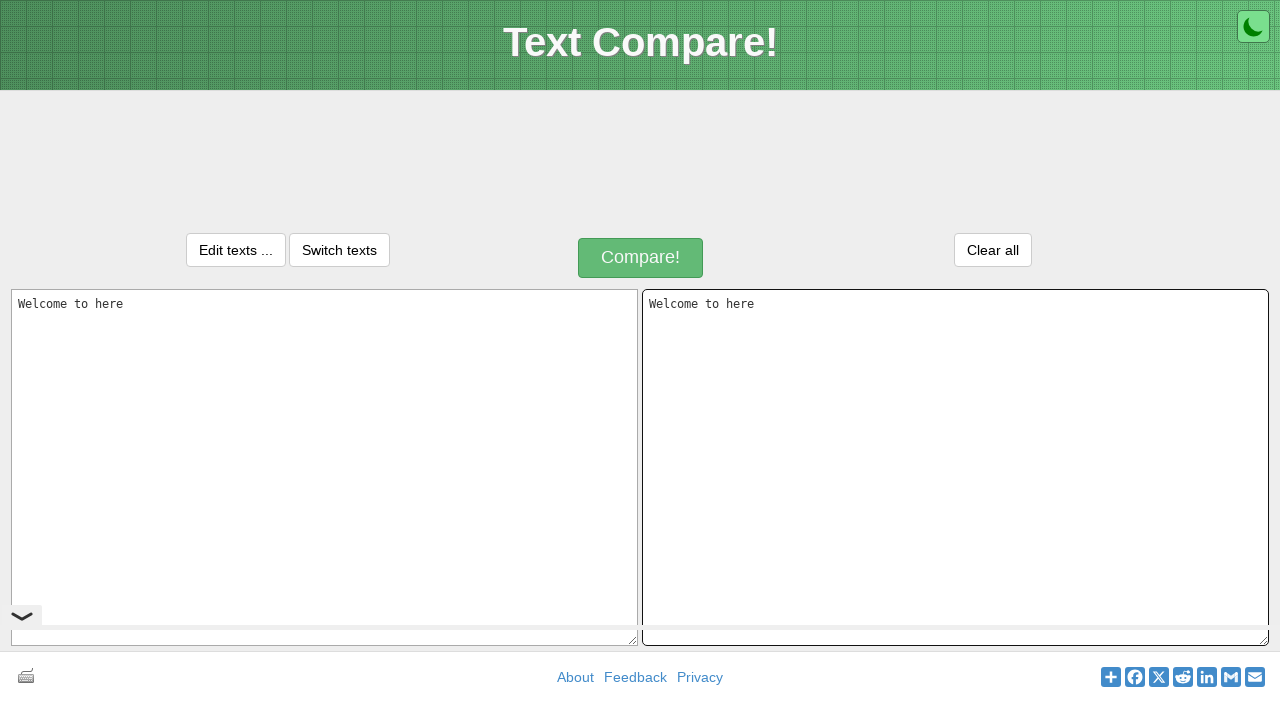